Navigates to multiple sports and retail websites (ESPN, Nike, Knicks) and verifies each page loads successfully by waiting for the body element.

Starting URL: https://www.espn.com

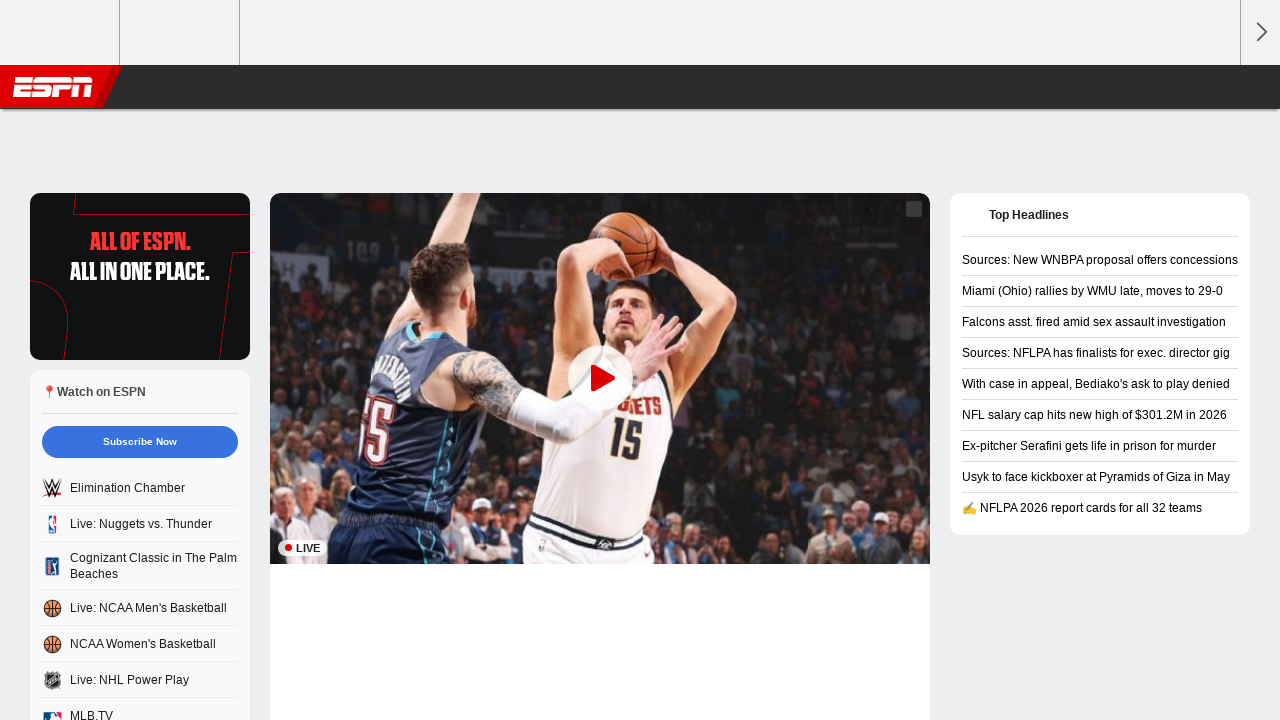

ESPN page fully loaded (domcontentloaded)
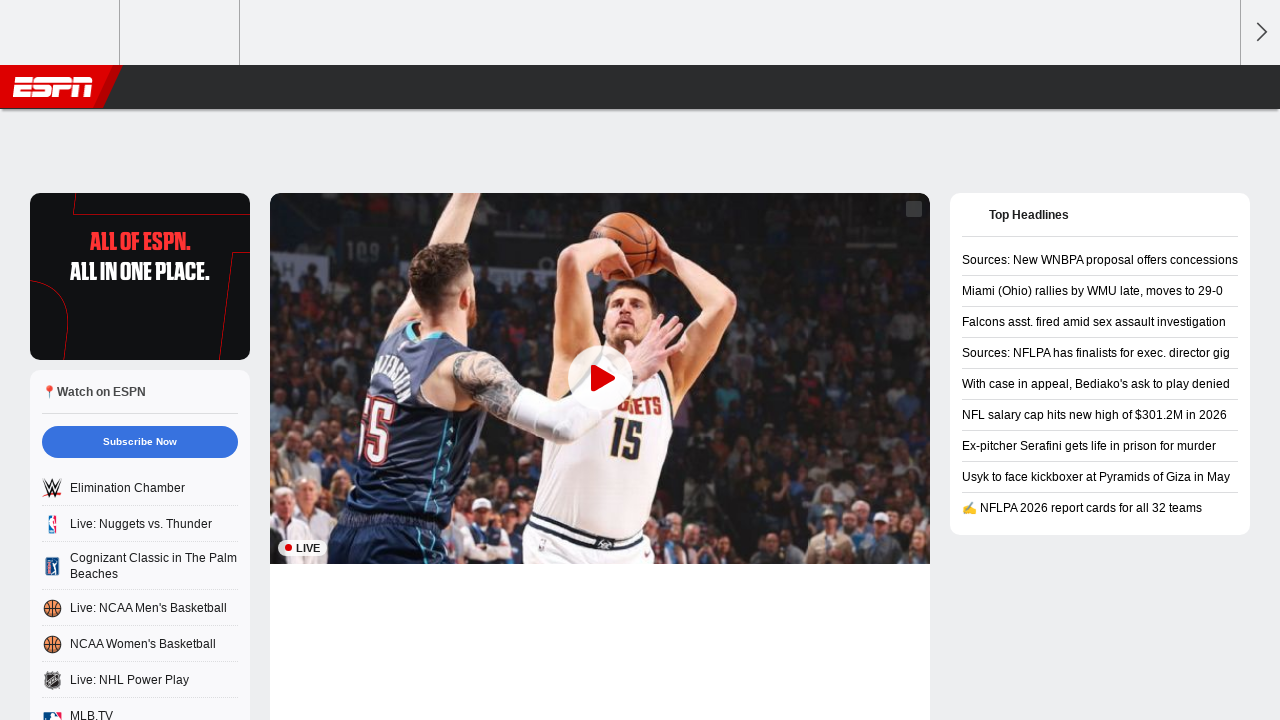

Navigated to Nike website
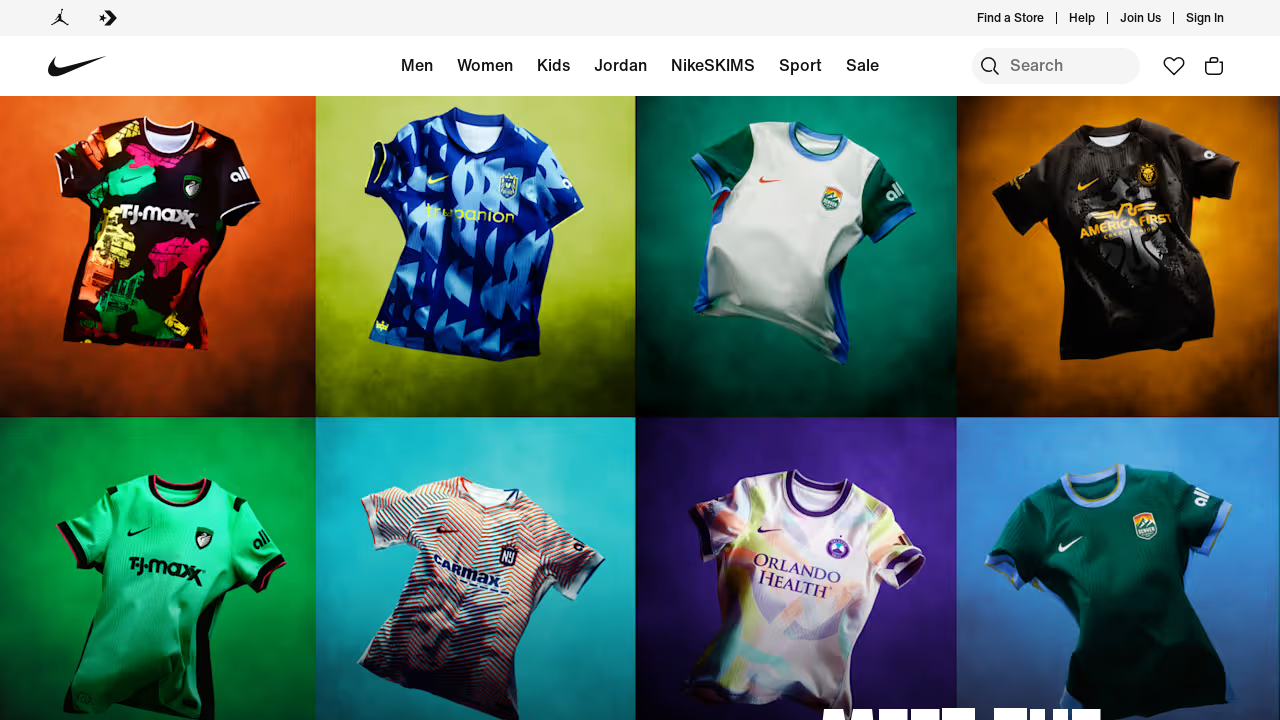

Nike page fully loaded (domcontentloaded)
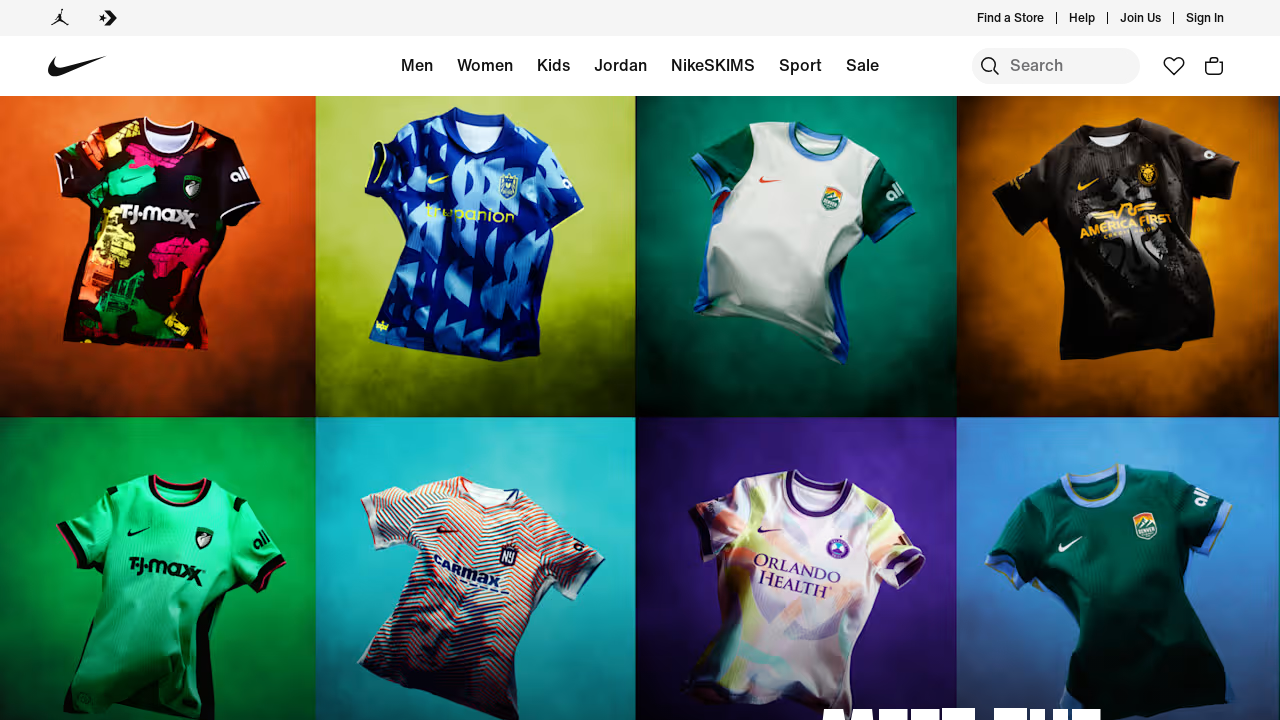

Navigated to Knicks website
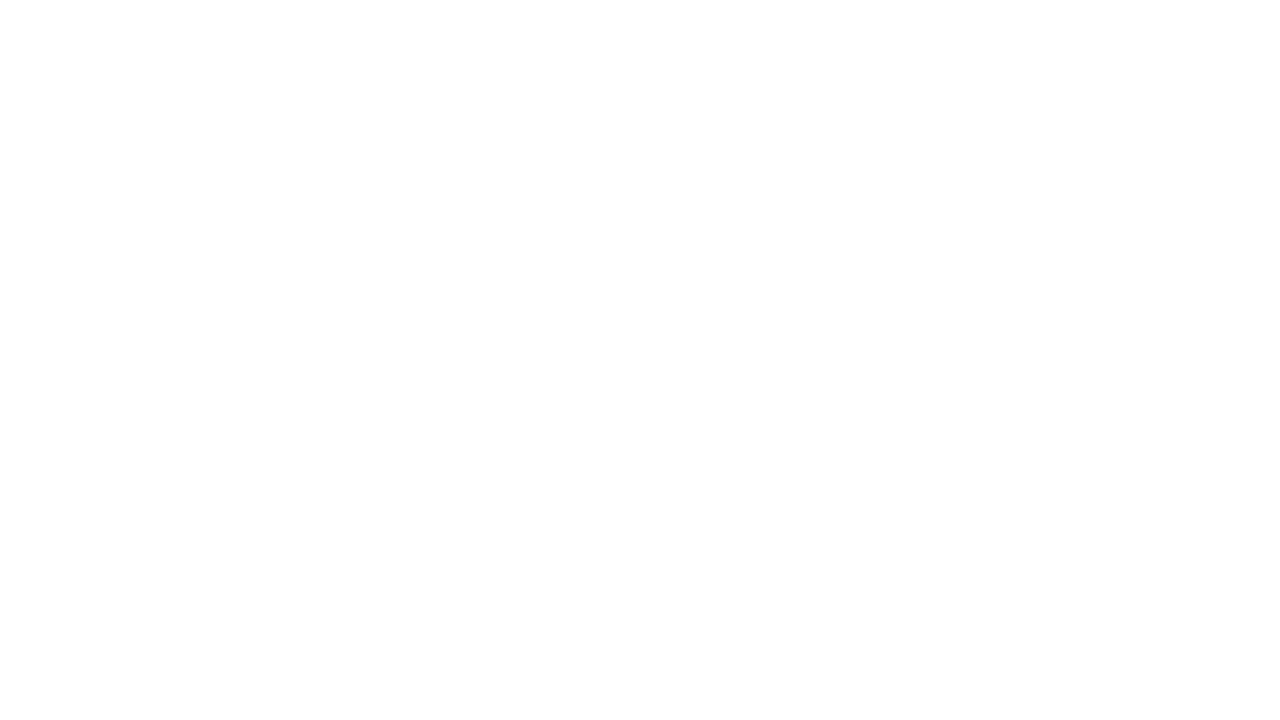

Knicks page fully loaded (domcontentloaded)
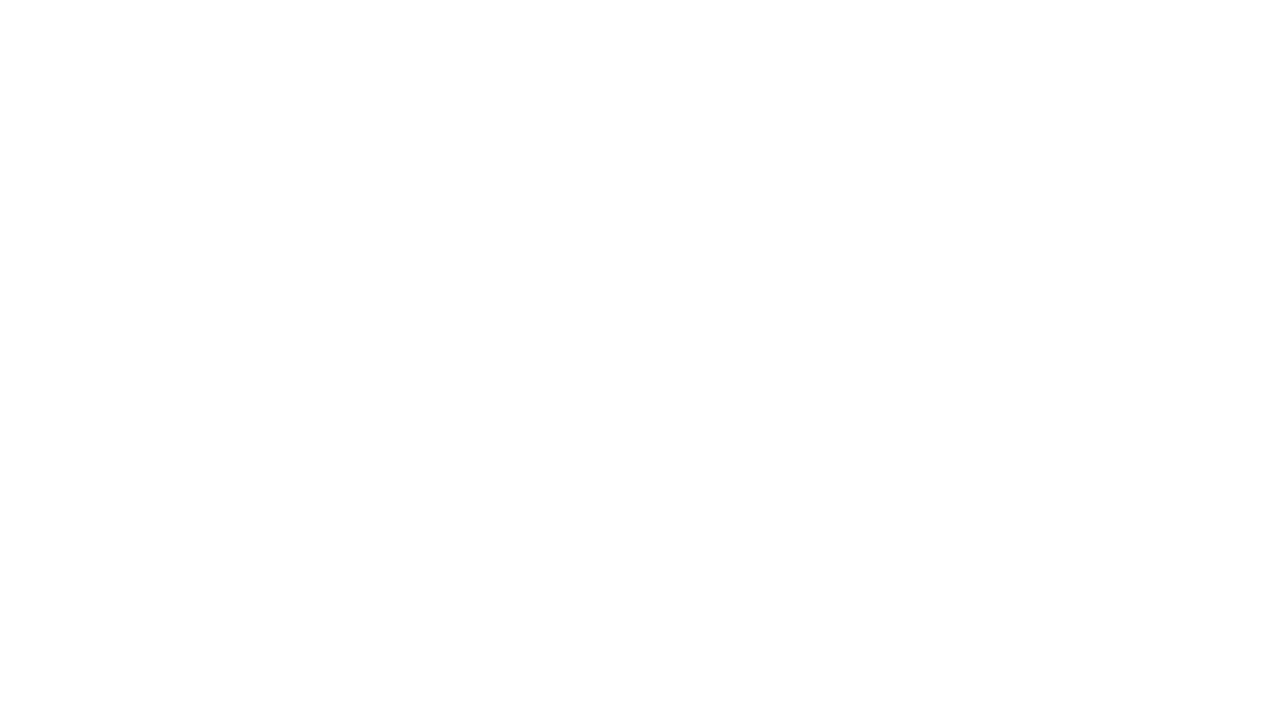

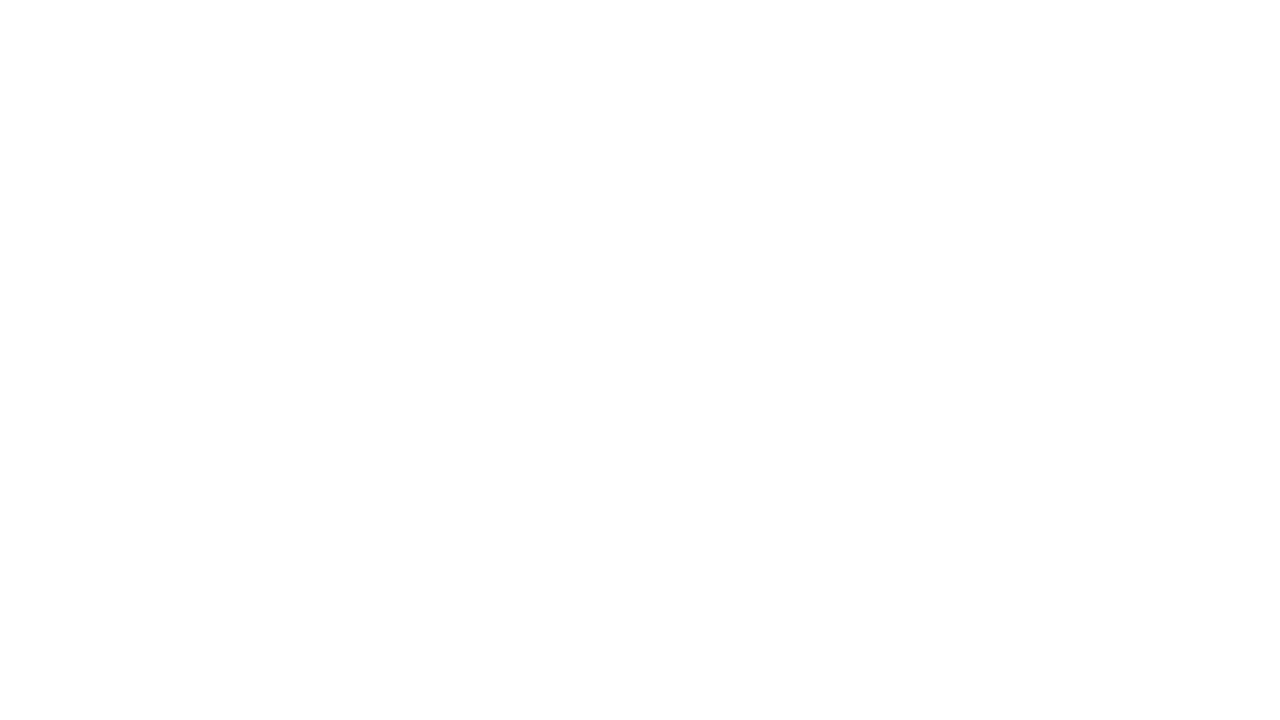